Fills out a web form on the Selenium demo site by entering text into various input fields including a text box, password field, and textarea

Starting URL: https://www.selenium.dev/selenium/web/web-form.html

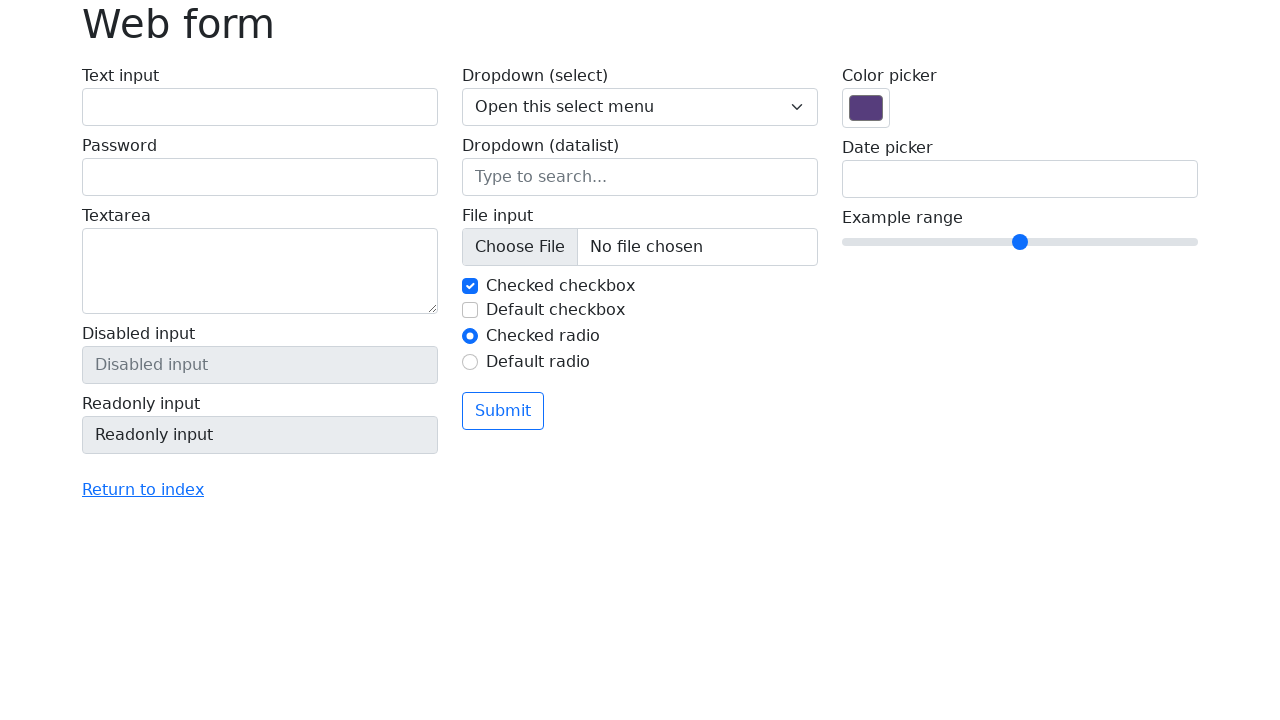

Filled text input field with 'Selenium' on input[name='my-text']
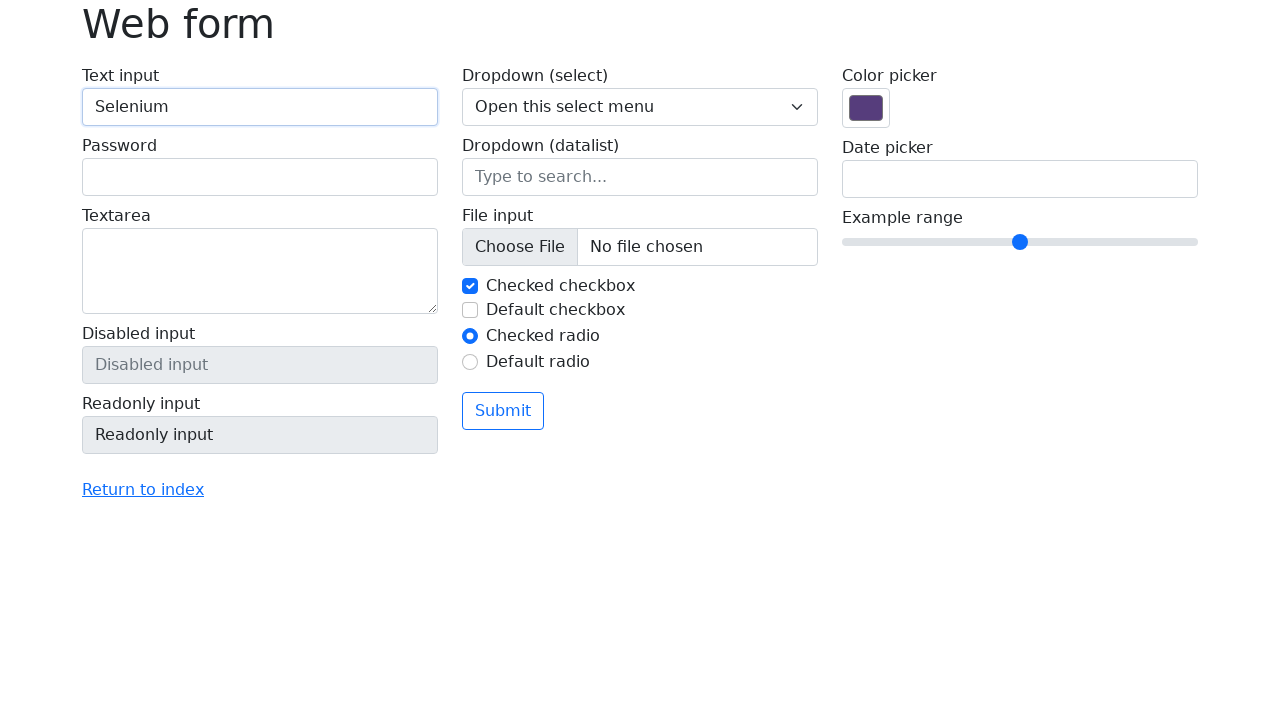

Filled password field with 'Password' on input[name='my-password']
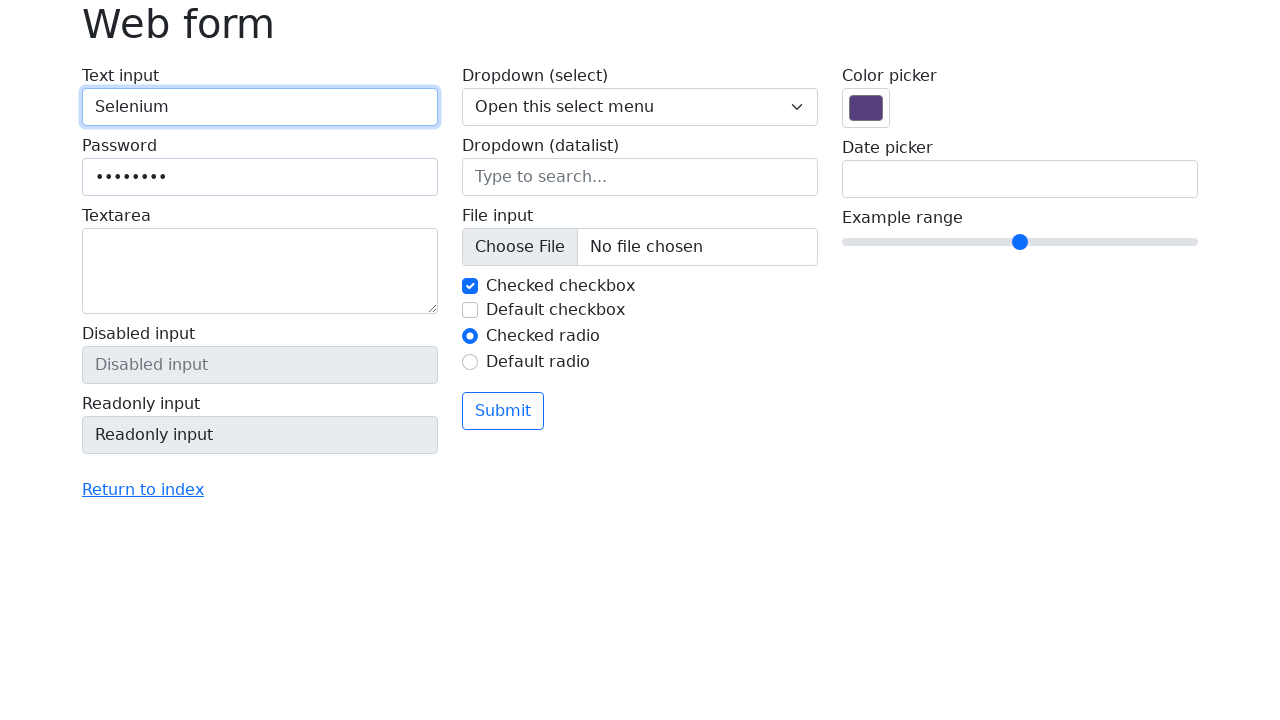

Filled textarea with 'Hello, World!' on textarea[name='my-textarea']
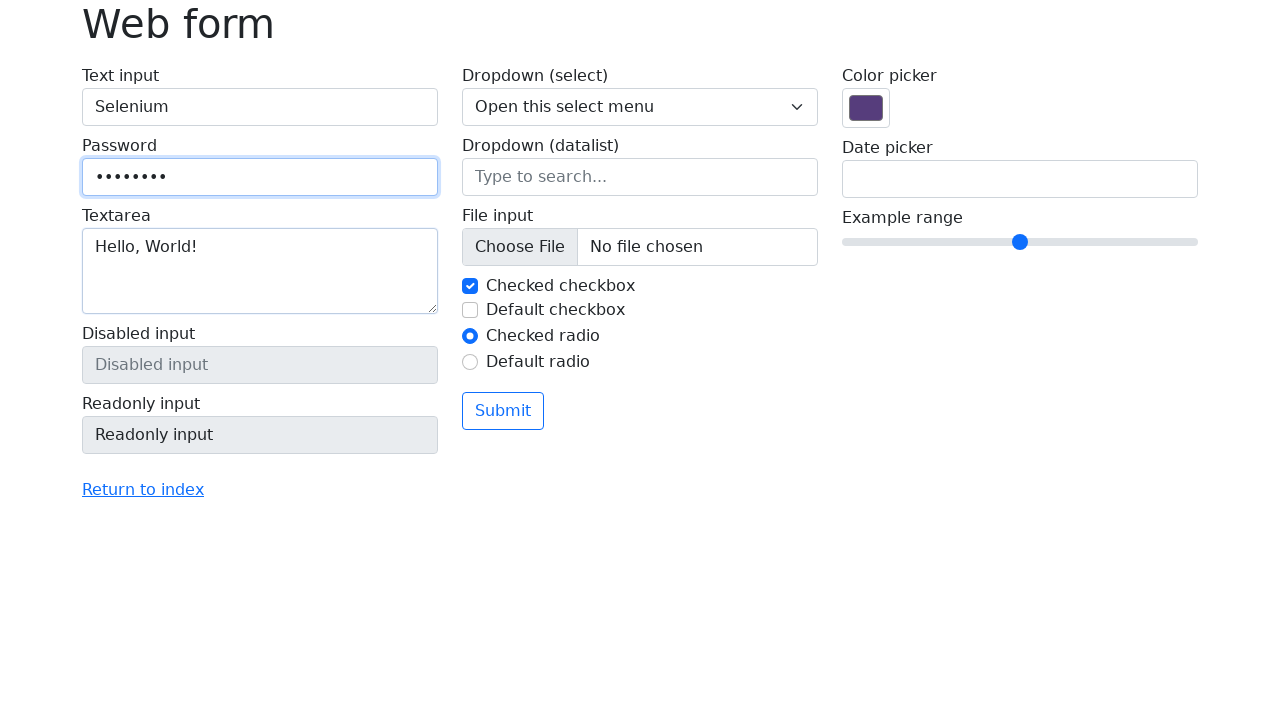

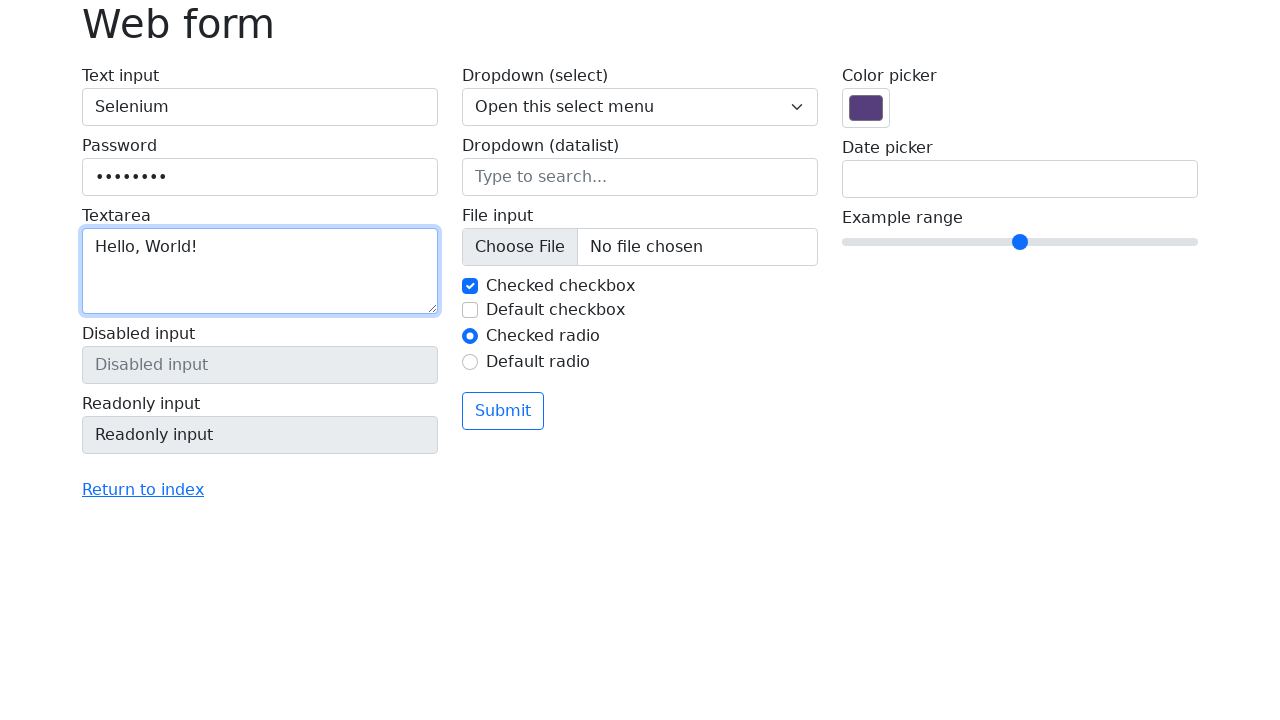